Tests drag and drop functionality within an iframe by dragging photo items to a trash area using both the dragTo method and precise mouse control methods.

Starting URL: https://www.globalsqa.com/demo-site/draganddrop/

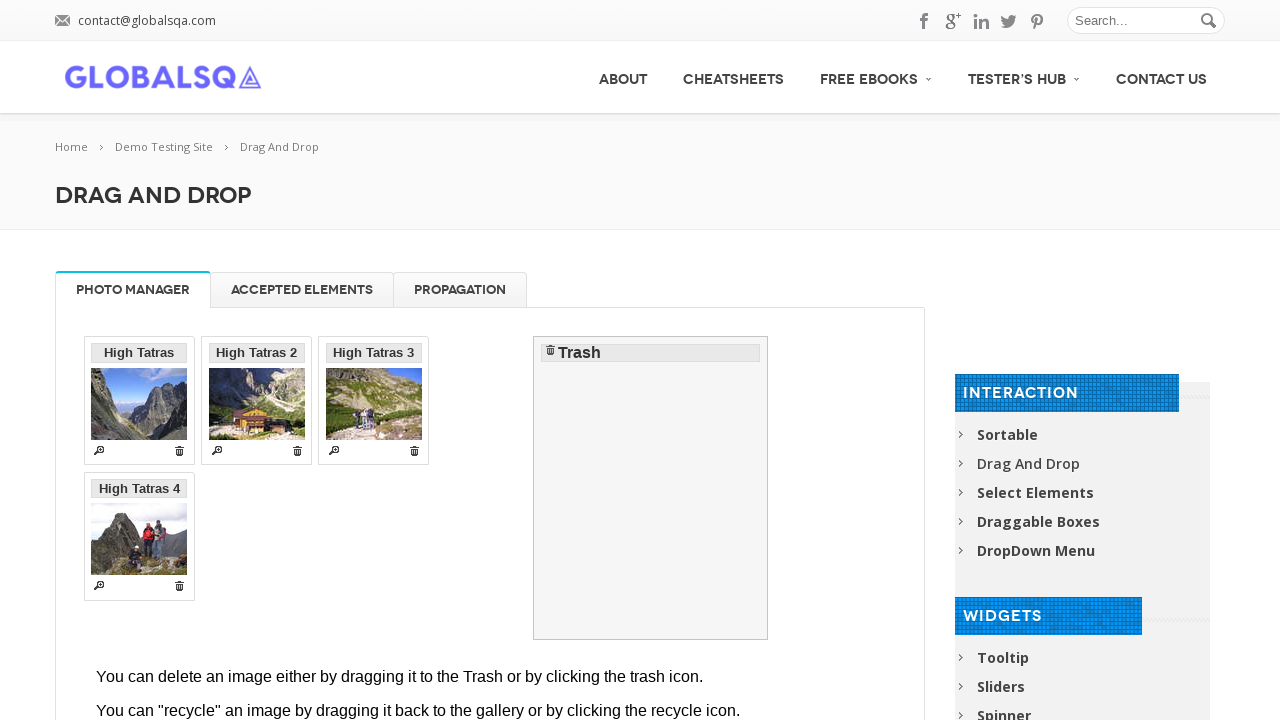

Located the Photo Manager iframe
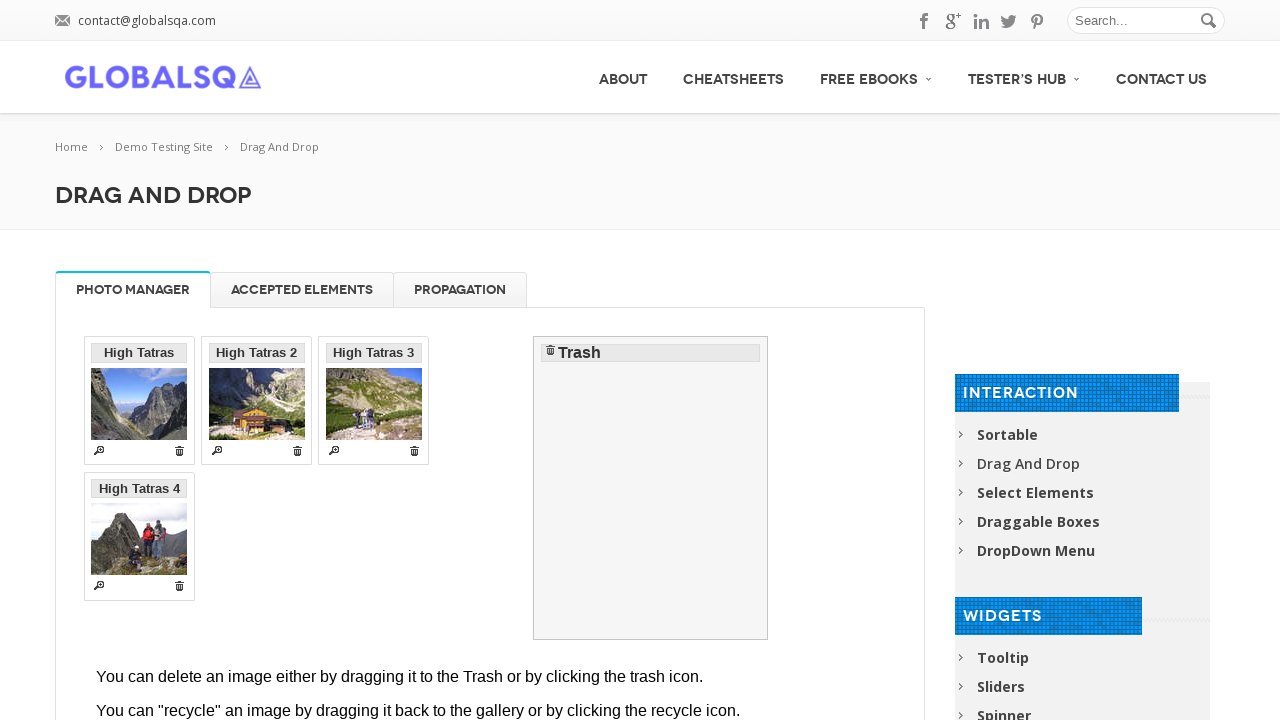

Dragged 'High Tatras 2' photo to trash using dragTo method at (651, 488)
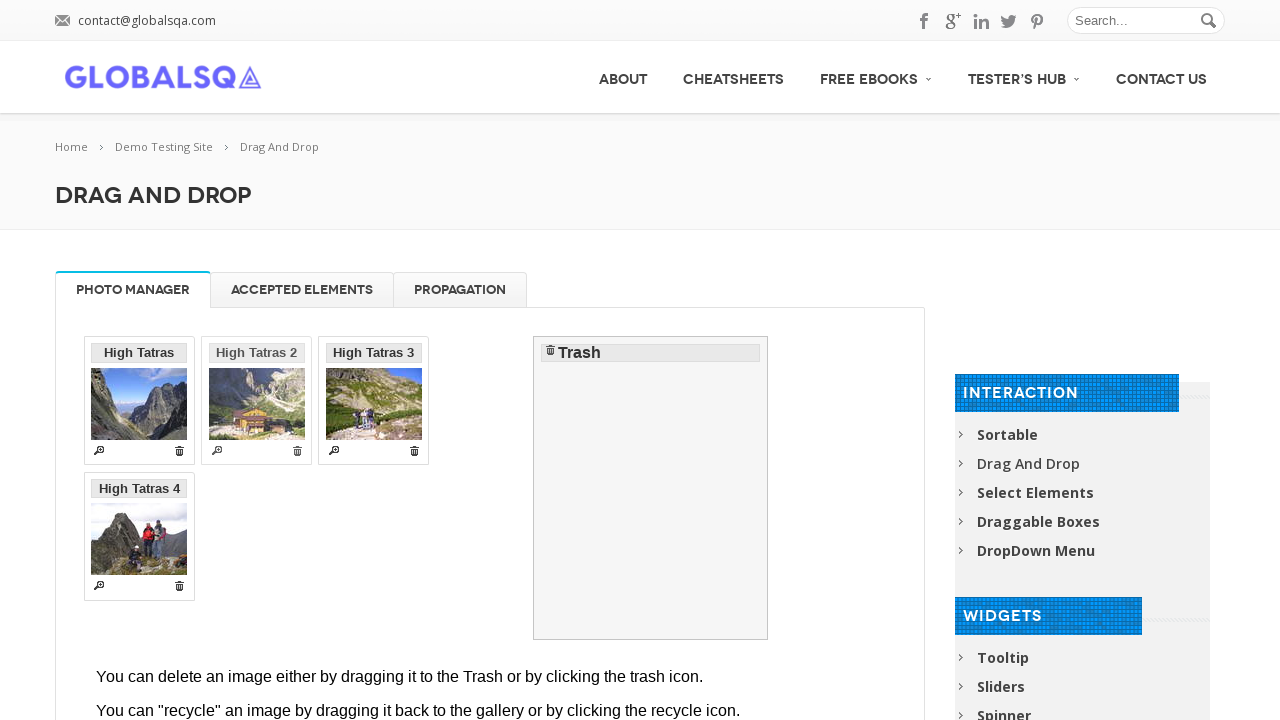

Hovered over 'High Tatras 3' photo item at (374, 401) on [rel-title="Photo Manager"] iframe >> internal:control=enter-frame >> li >> inte
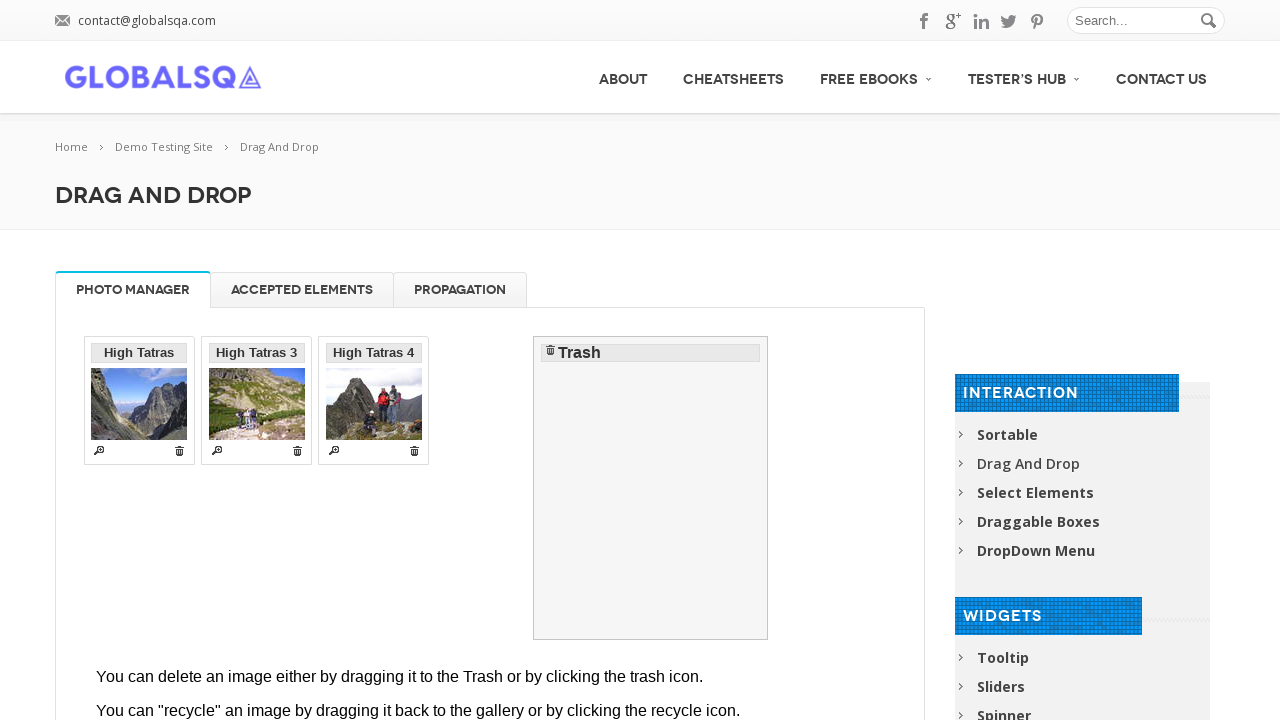

Pressed mouse button down on 'High Tatras 3' photo at (374, 401)
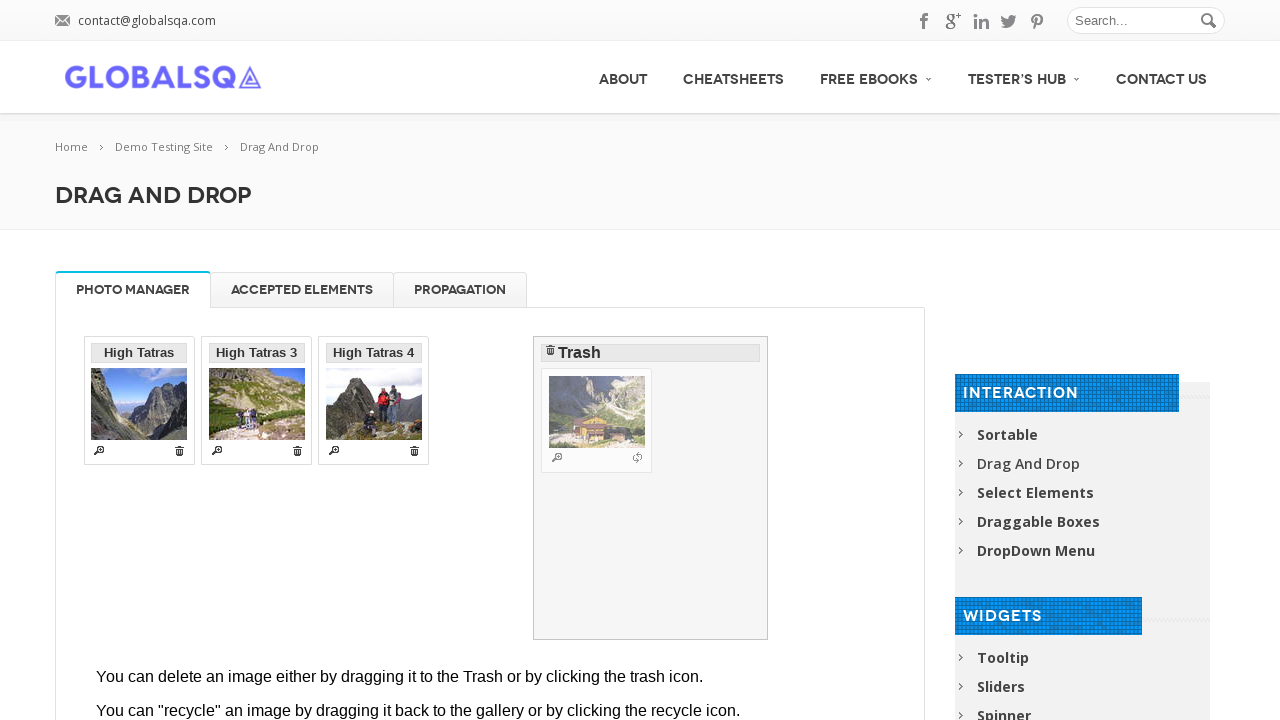

Hovered over trash area while holding mouse button at (651, 488) on [rel-title="Photo Manager"] iframe >> internal:control=enter-frame >> #trash
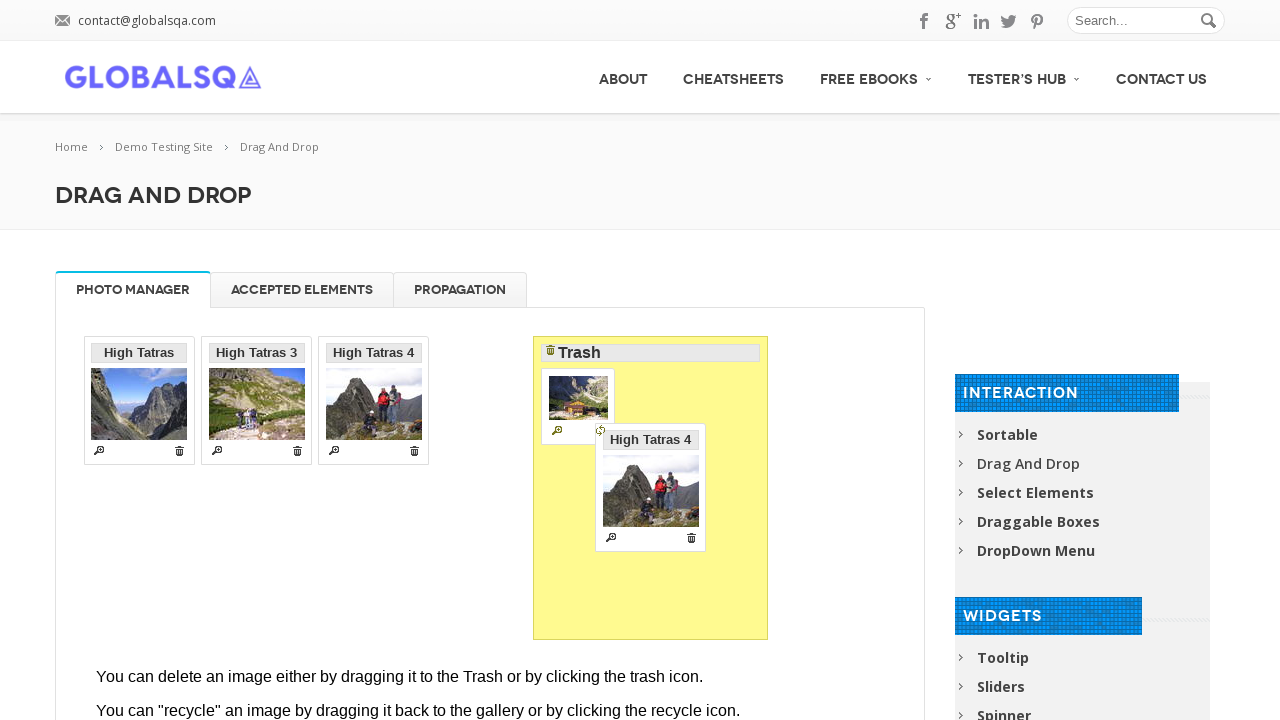

Released mouse button to drop 'High Tatras 3' photo in trash at (651, 488)
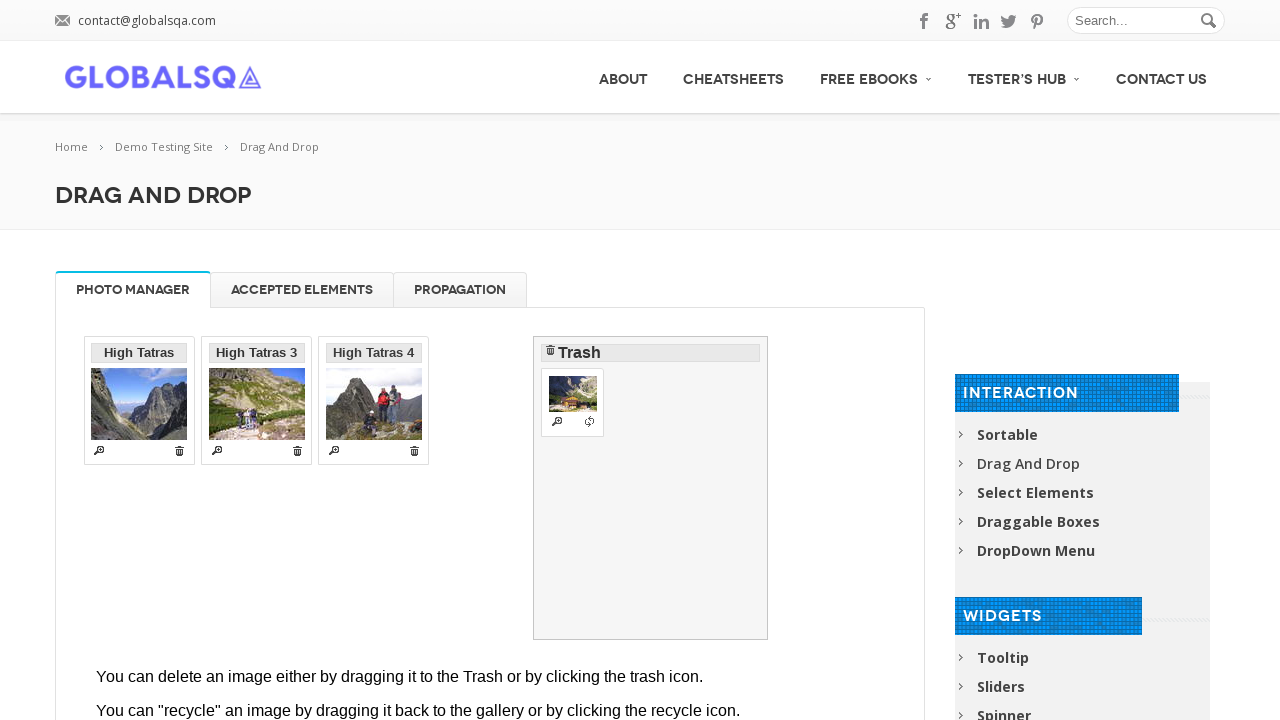

Waited for drag and drop operation to complete
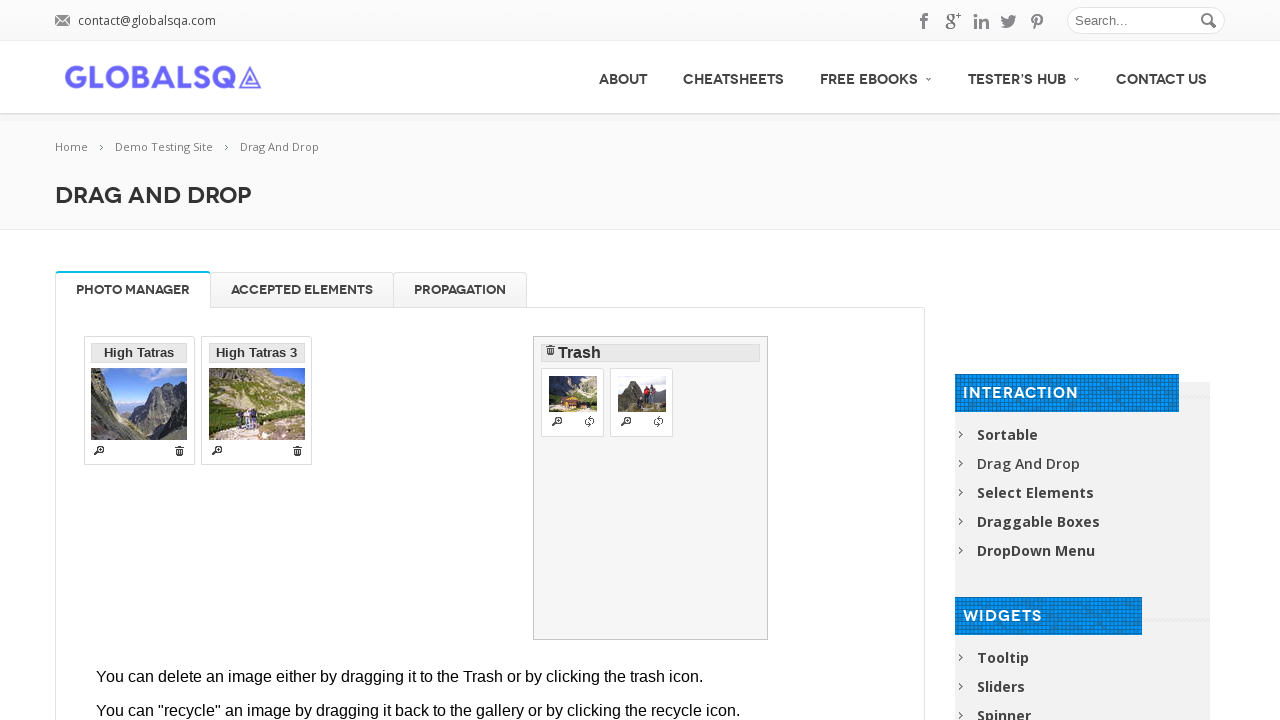

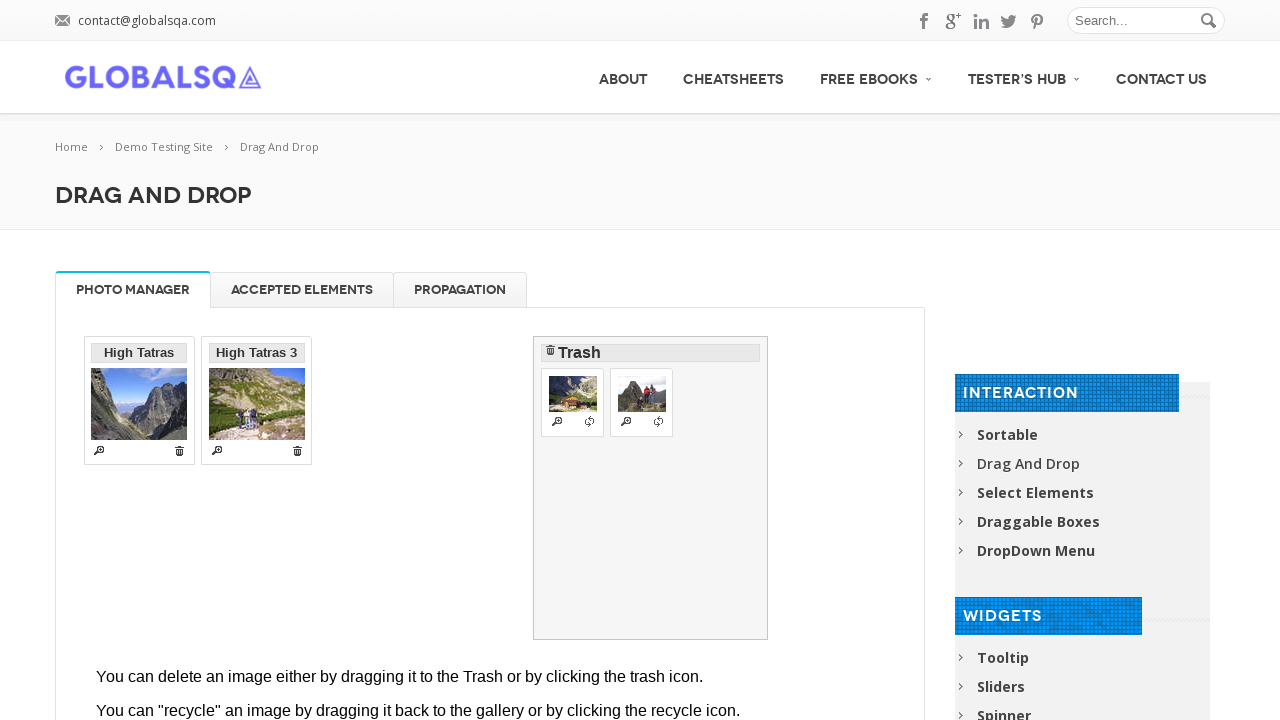